Navigates to Rubber Ducks page and verifies sale sticker is displayed

Starting URL: http://litecart.stqa.ru/en/

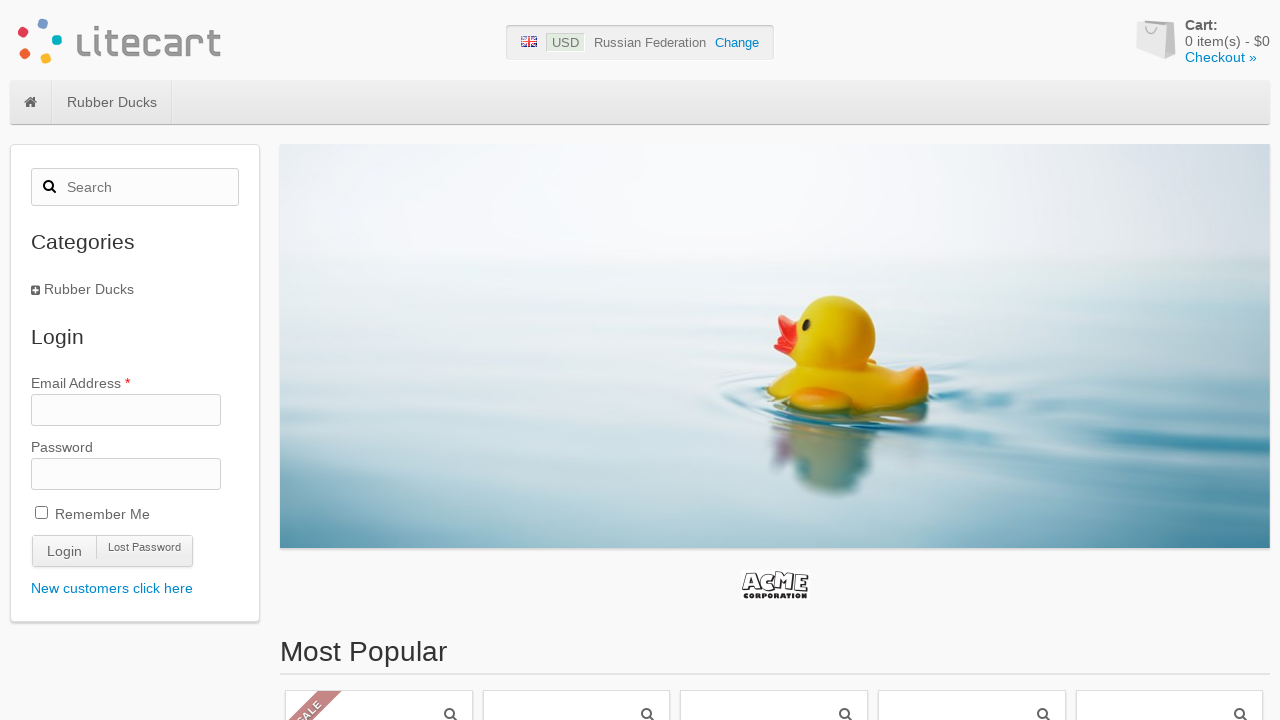

Clicked on Rubber Ducks menu item at (112, 102) on #site-menu .category-1 > a
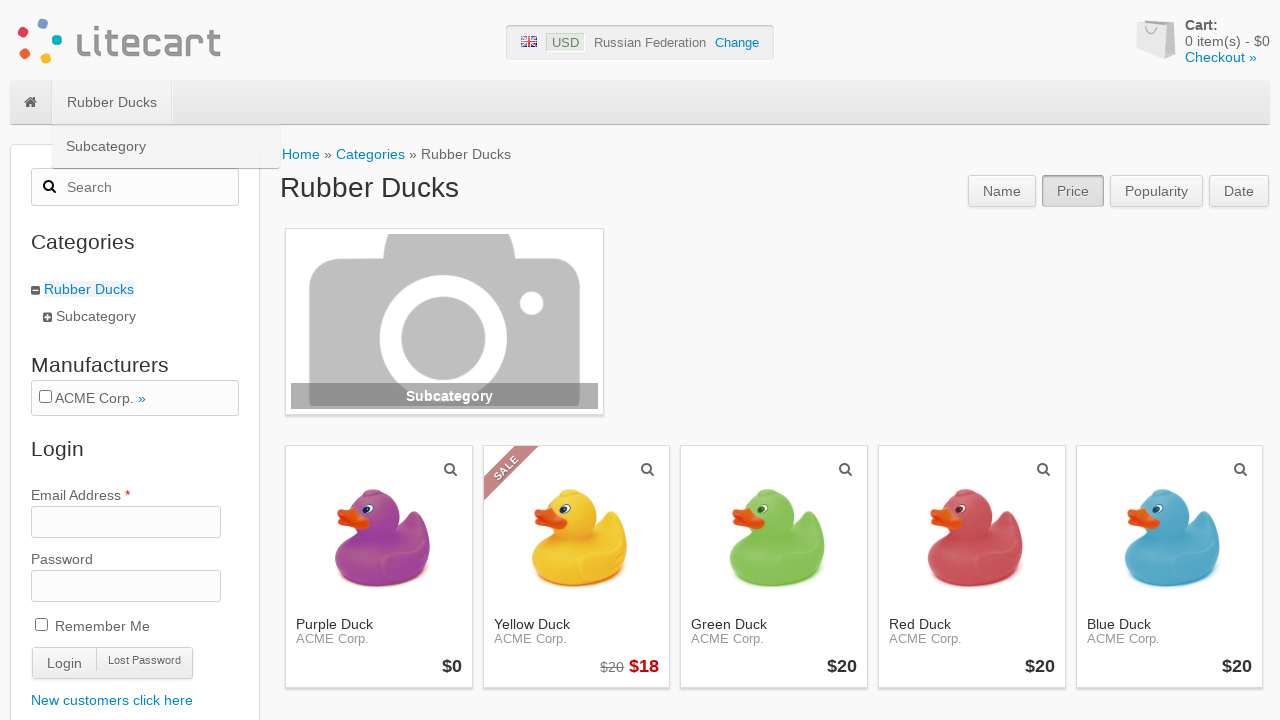

Sale sticker is now visible on Rubber Ducks page
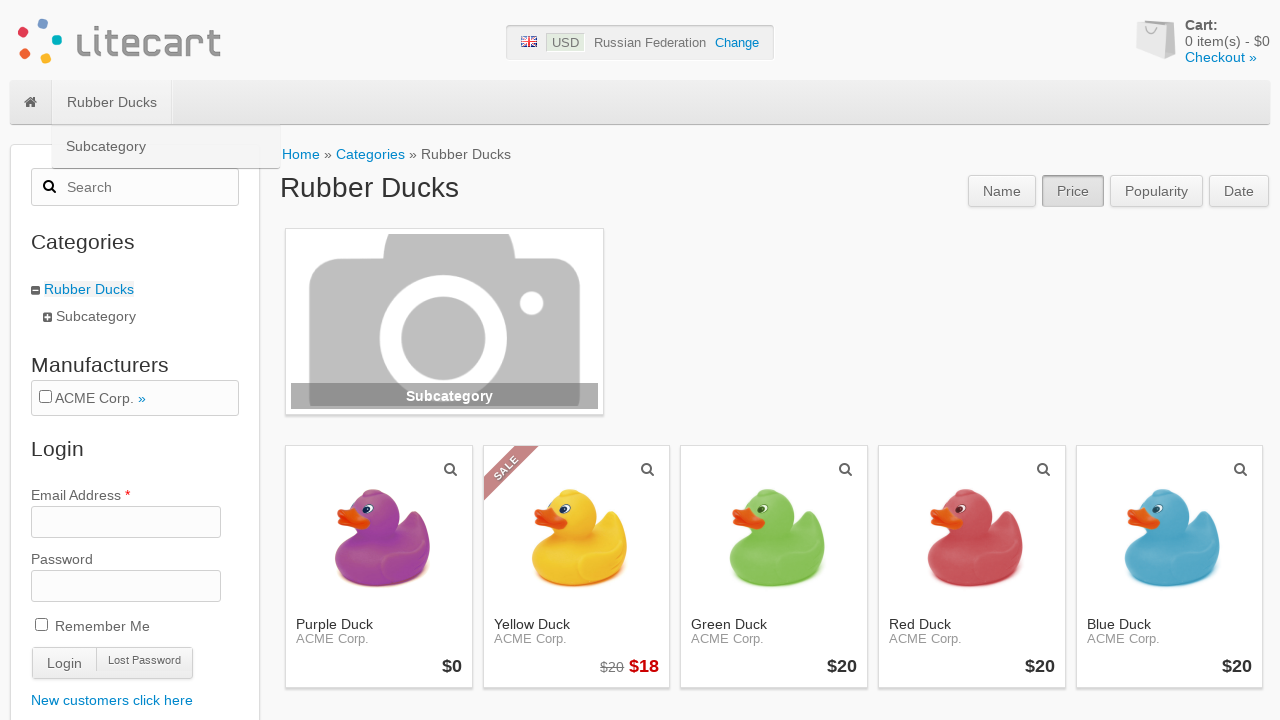

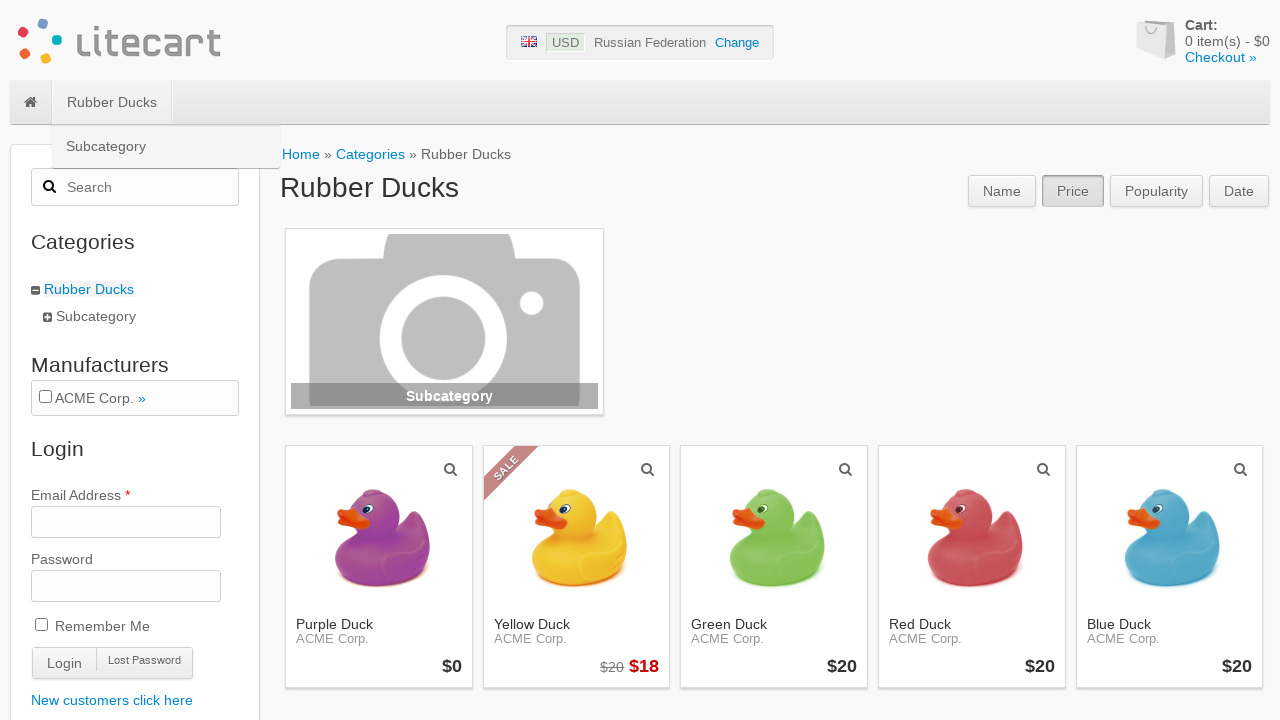